Tests JavaScript alert handling by triggering an alert popup and accepting it

Starting URL: https://the-internet.herokuapp.com/javascript_alerts

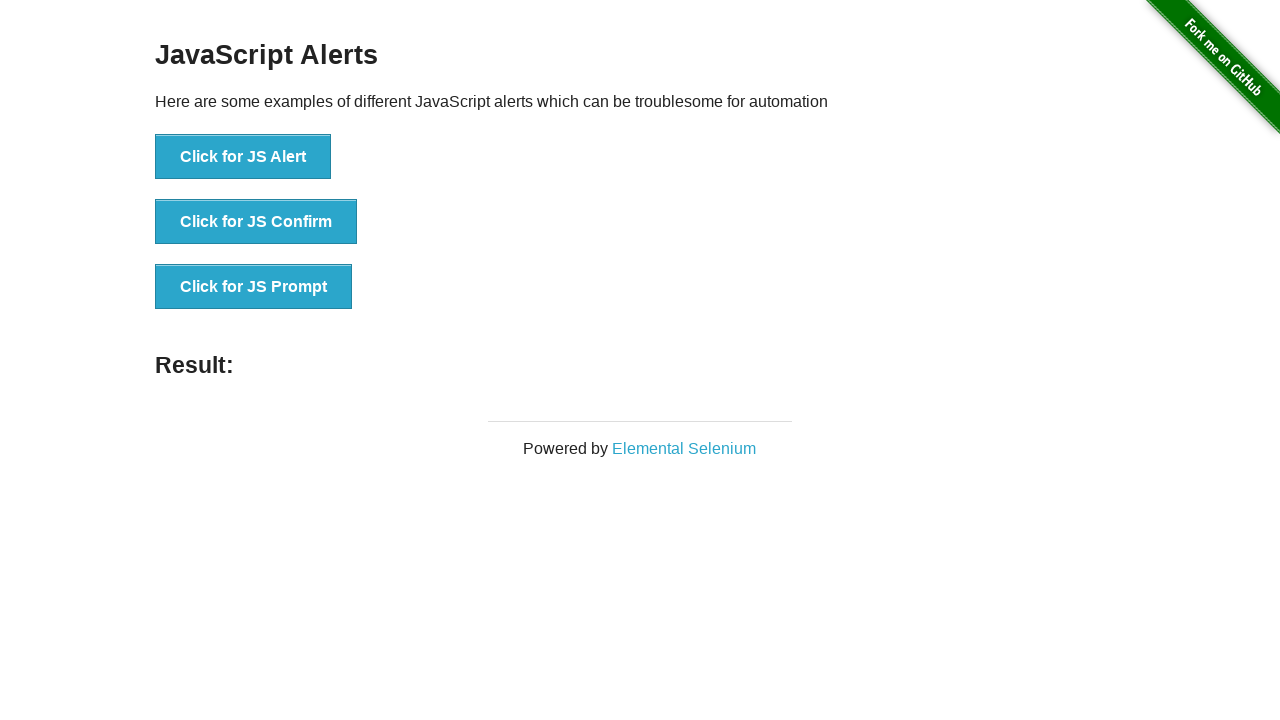

Set up dialog handler to accept JavaScript alerts
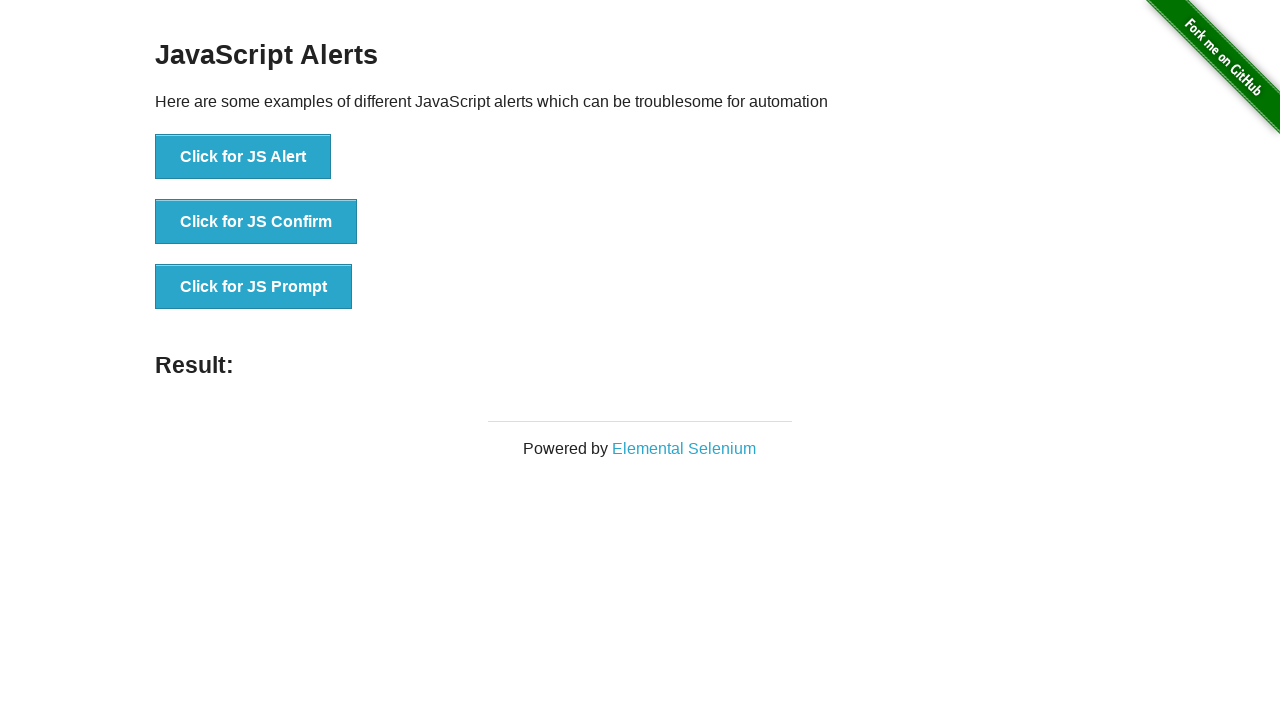

Clicked button to trigger JavaScript alert popup at (243, 157) on xpath=//button[text() = 'Click for JS Alert']
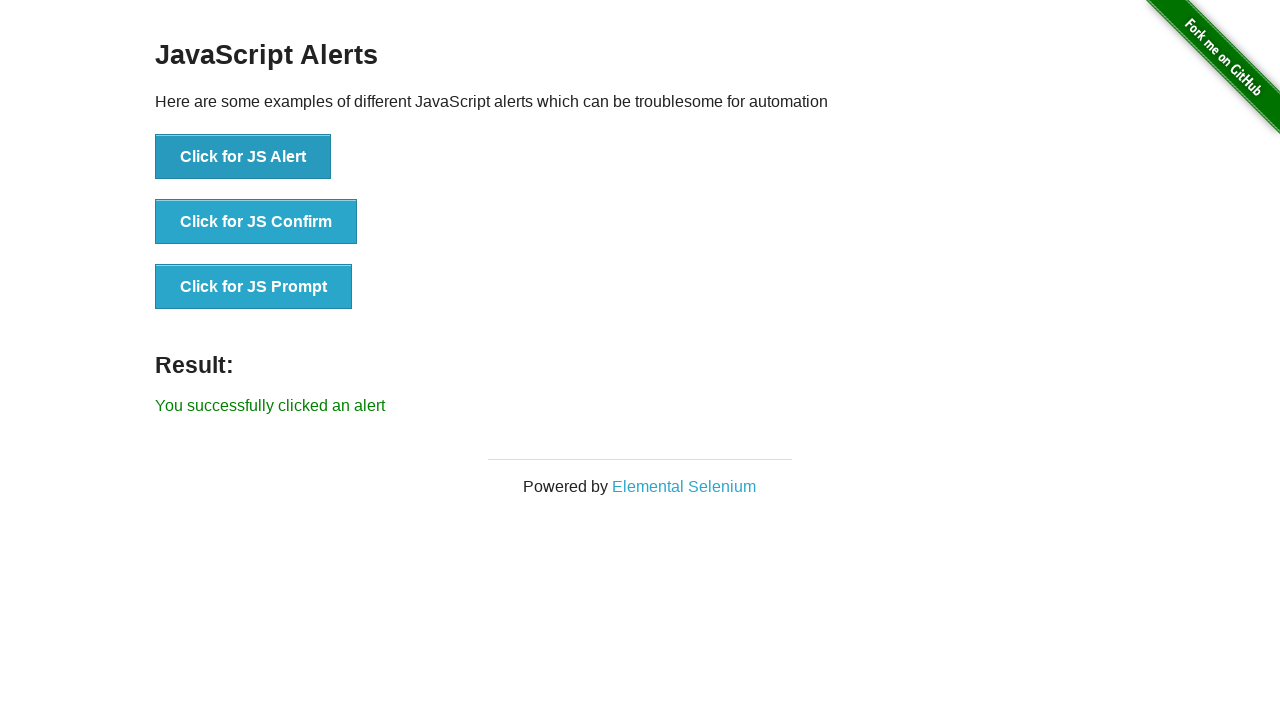

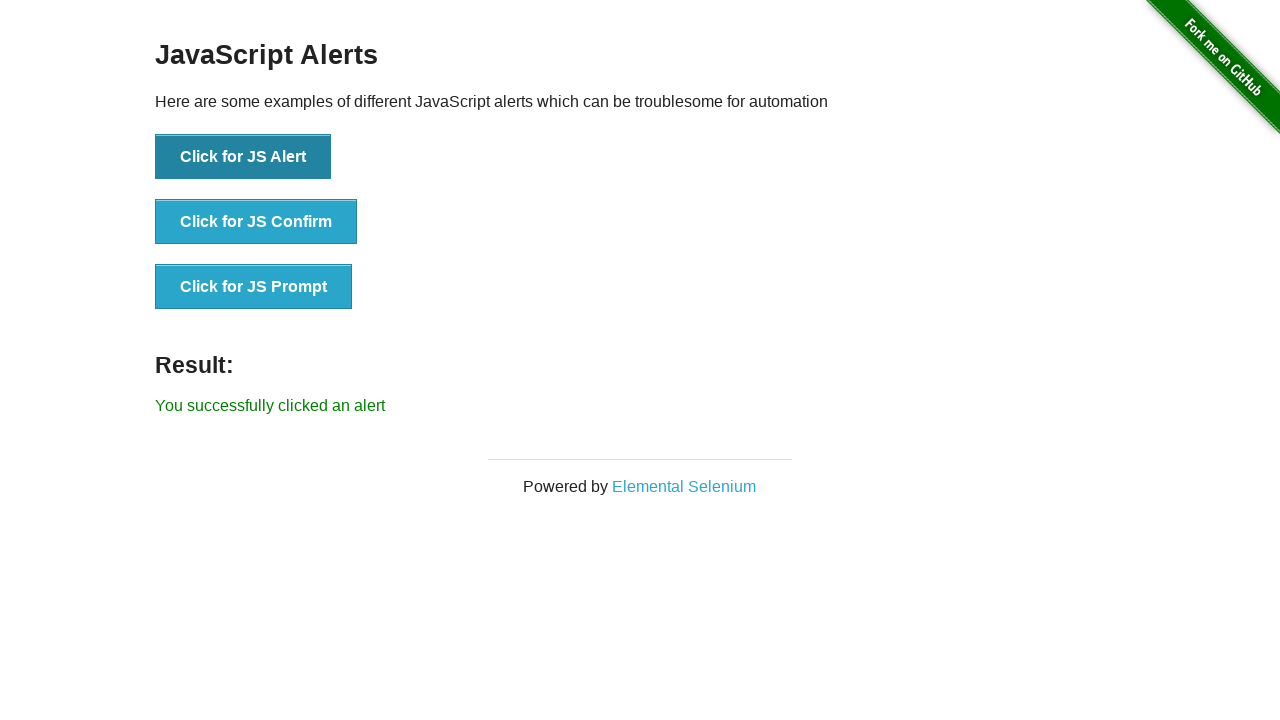